Navigates to Healthgrades website, then performs a search for OB/GYN doctors in Louisiana and verifies that provider result cards are displayed on the search results page.

Starting URL: https://www.healthgrades.com

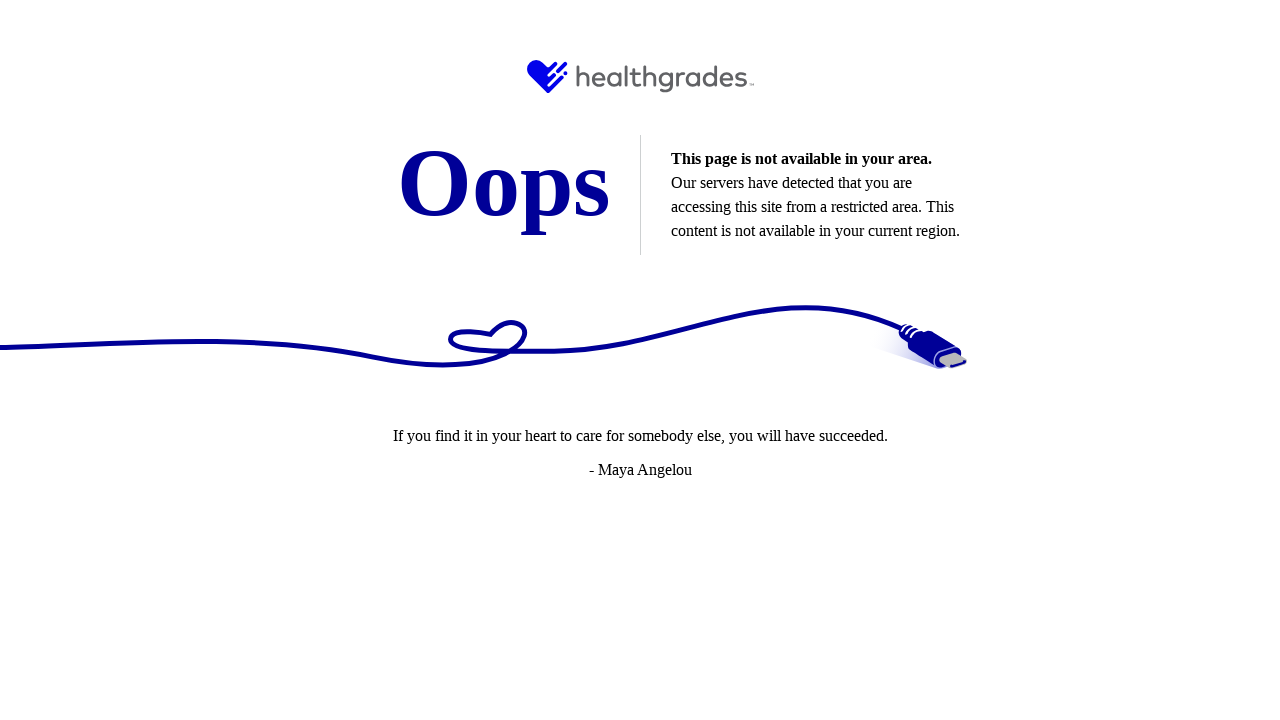

Waited for Healthgrades main page to load (domcontentloaded)
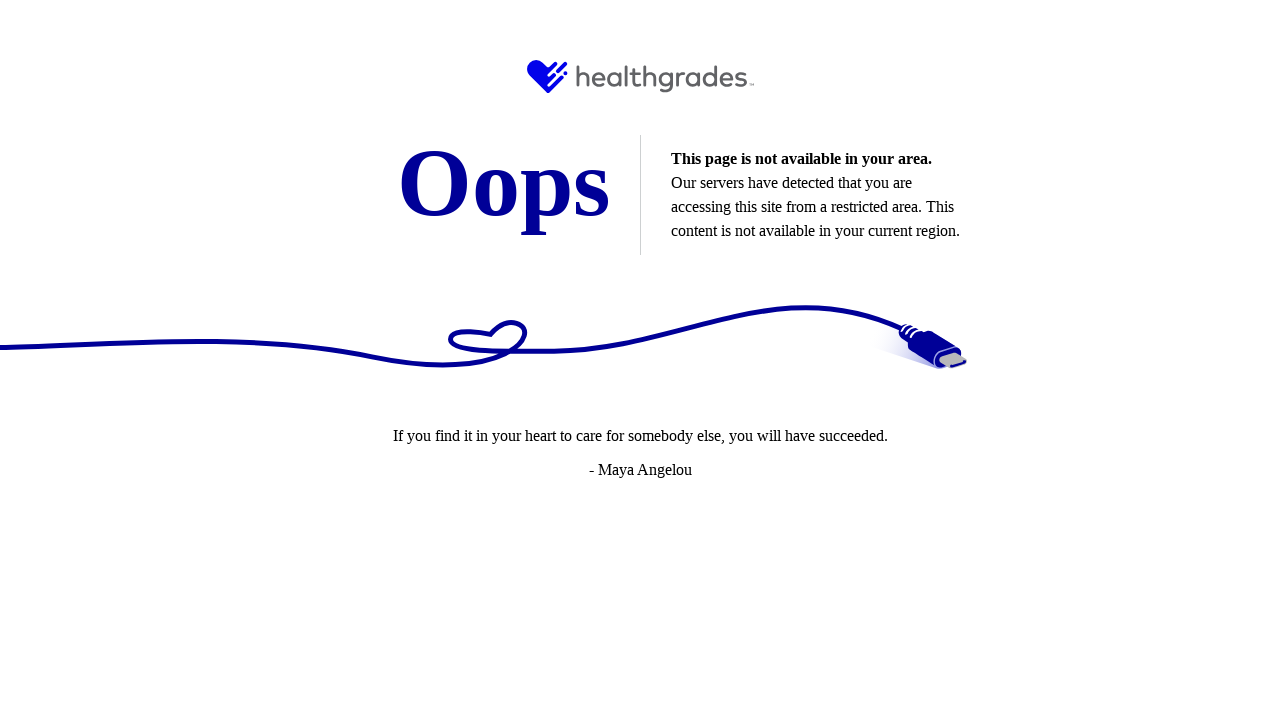

Waited 3 seconds for page to settle
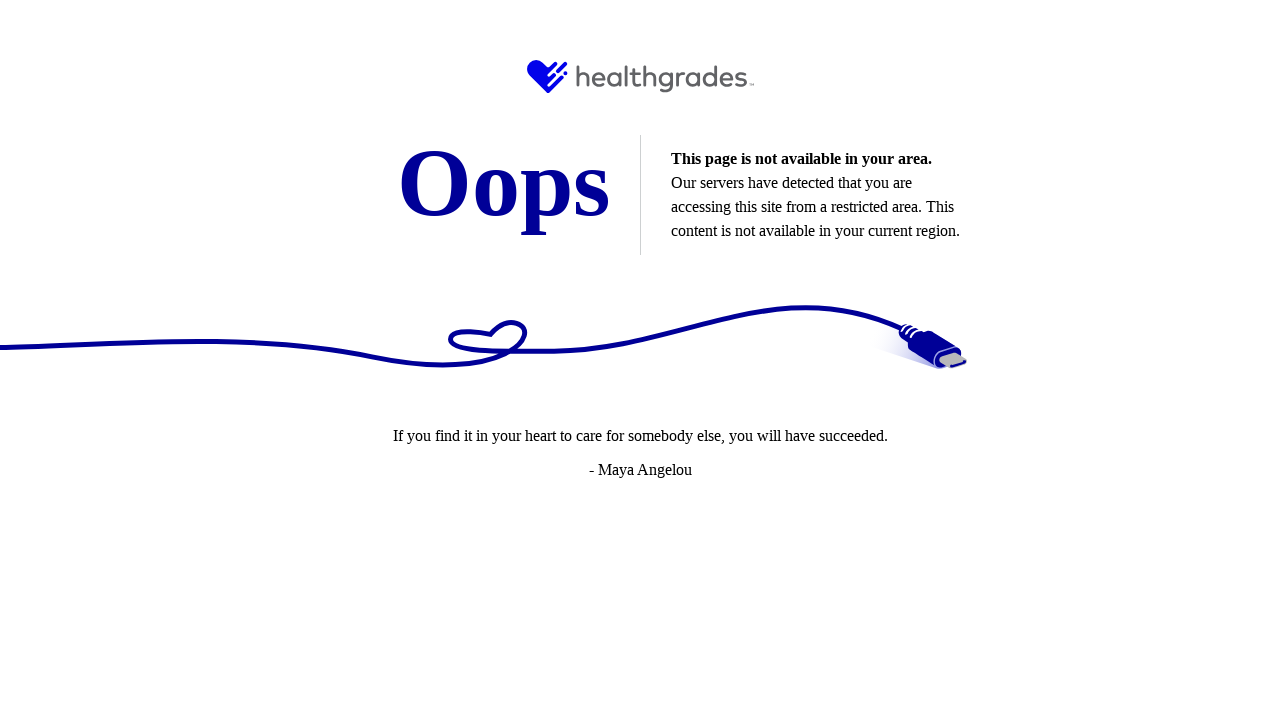

Navigated to OB/GYN doctor search results in Louisiana
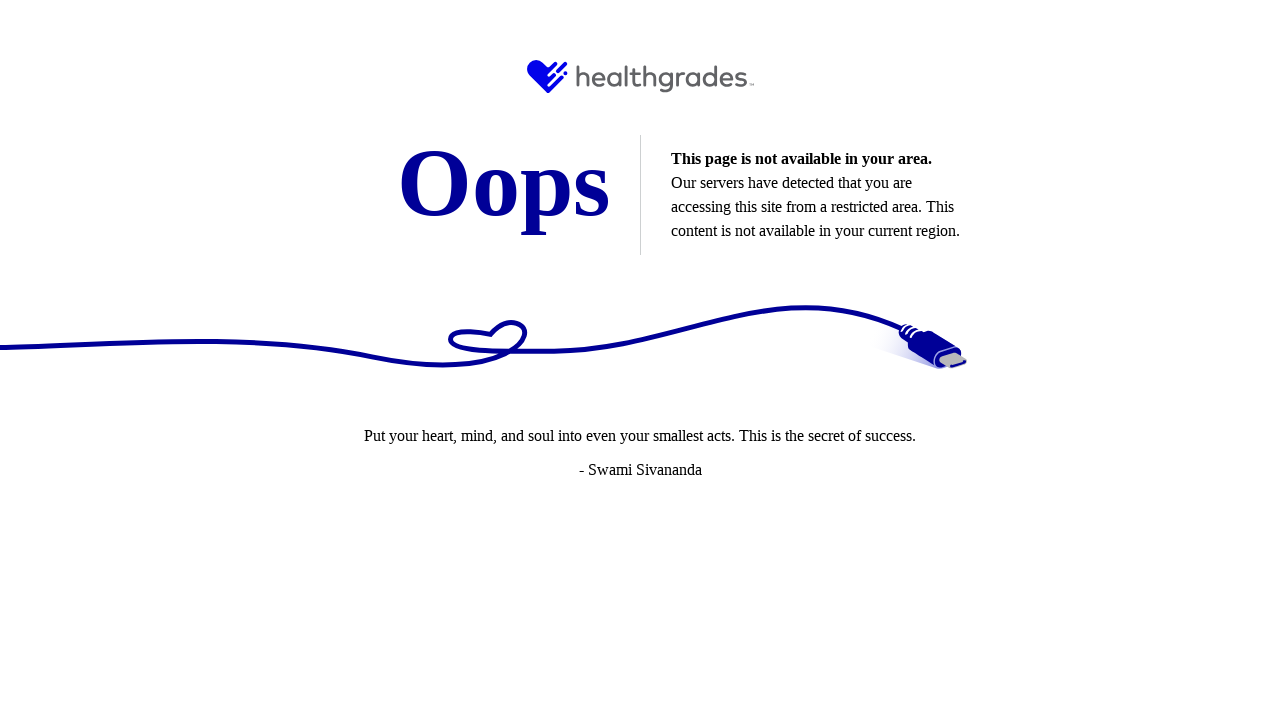

Waited 5 seconds for search results page to fully settle
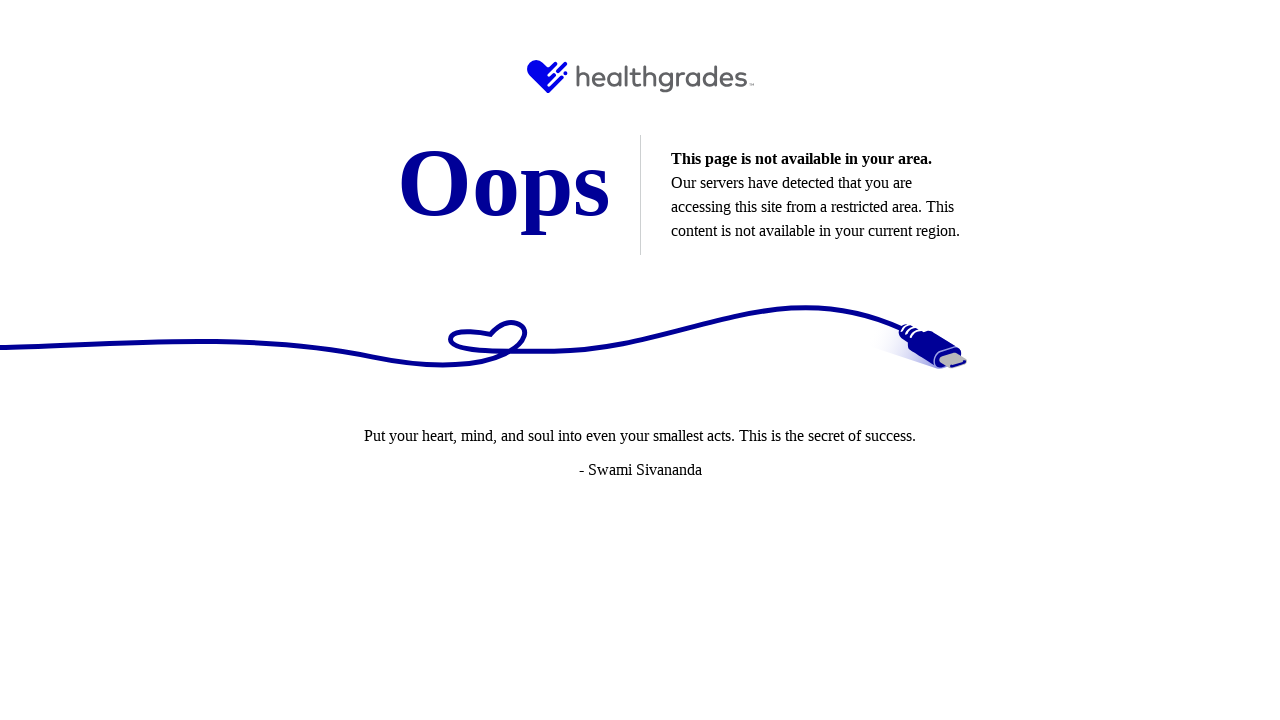

Retrieved page title: Healthgrades - This page is not available in your area
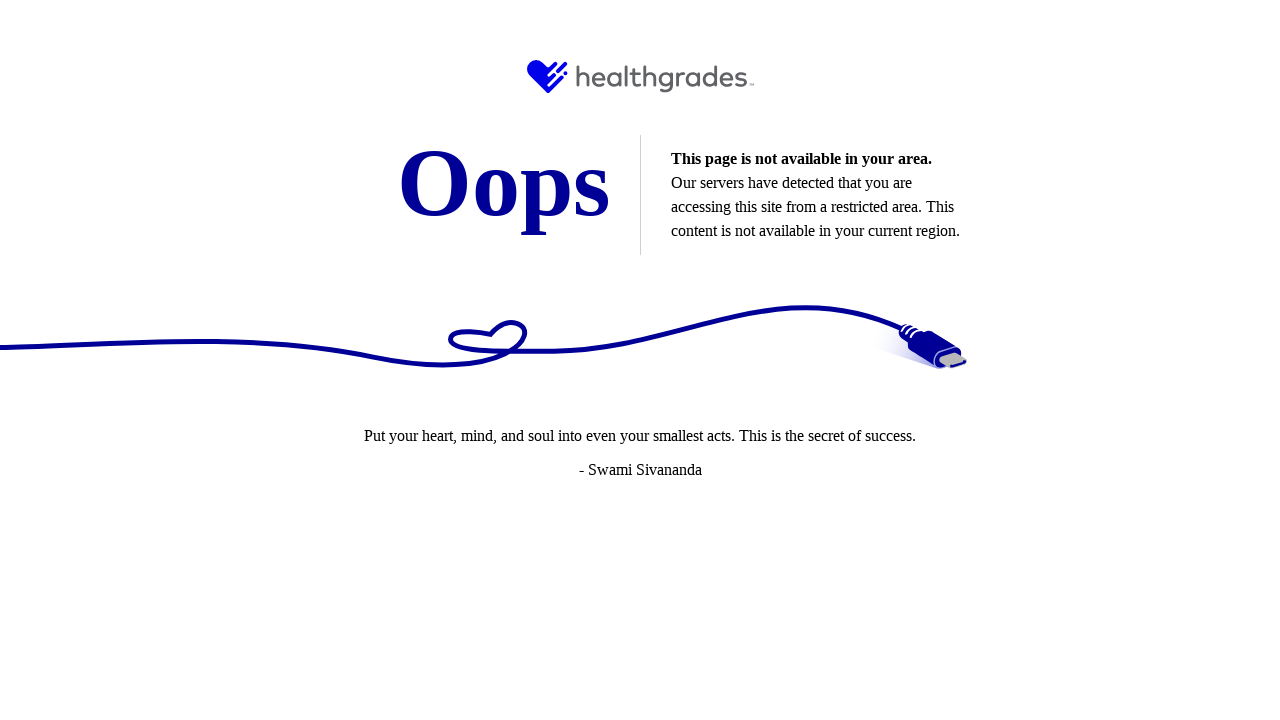

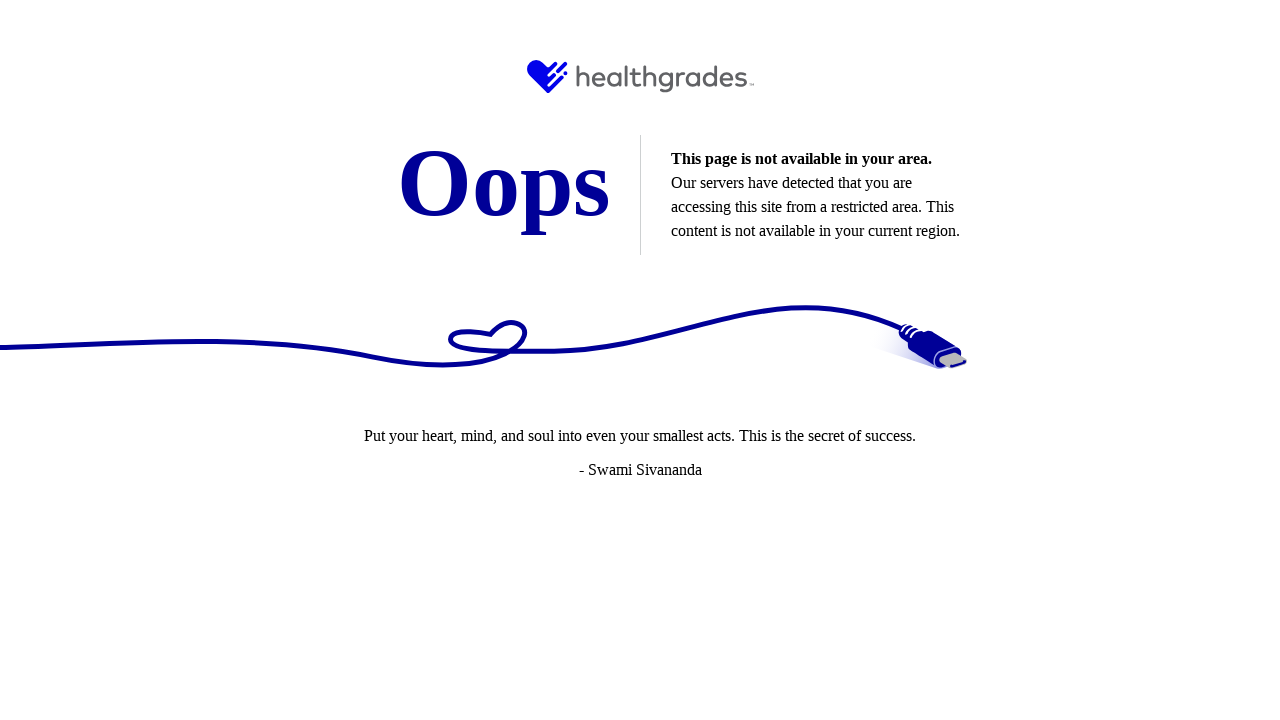